Tests handling a prompt alert by clicking a button to trigger it, entering text in the prompt, accepting it, and verifying the output

Starting URL: https://www.hyrtutorials.com/p/alertsdemo.html

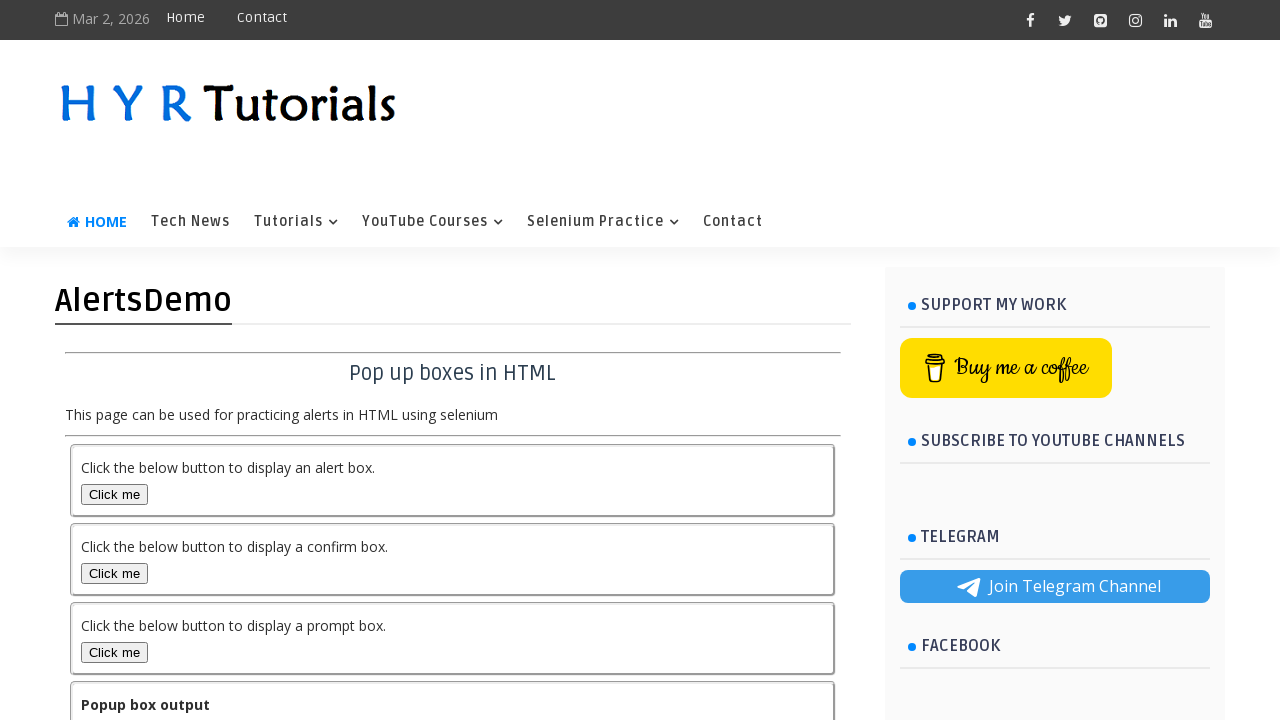

Set up dialog handler to accept prompt with text 'Michael'
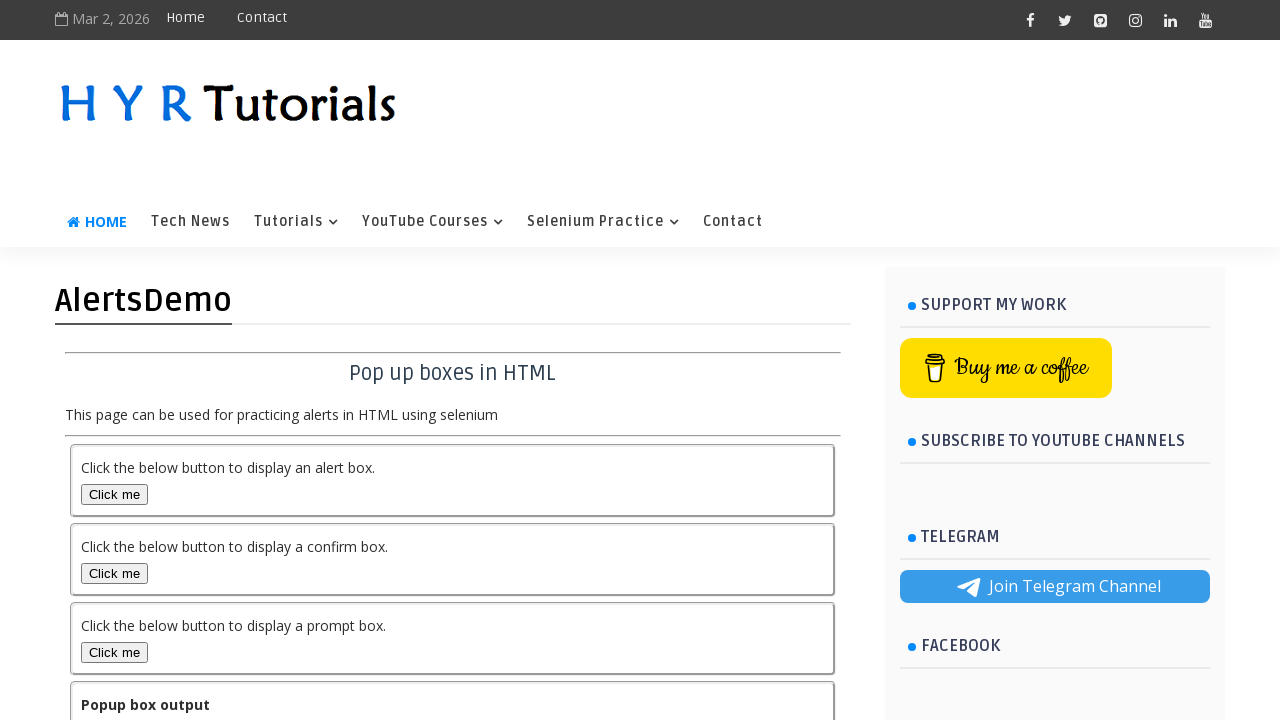

Clicked button to trigger prompt alert at (114, 652) on #promptBox
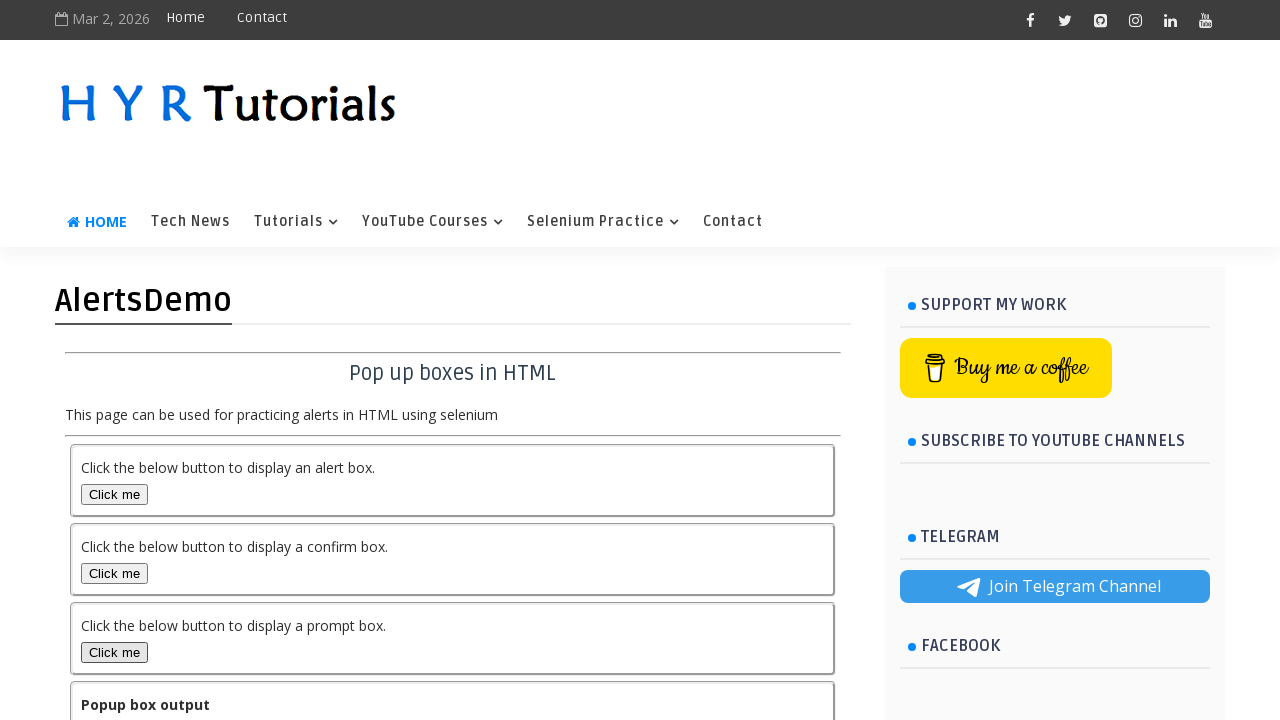

Waited 1000ms for dialog to be processed and output to update
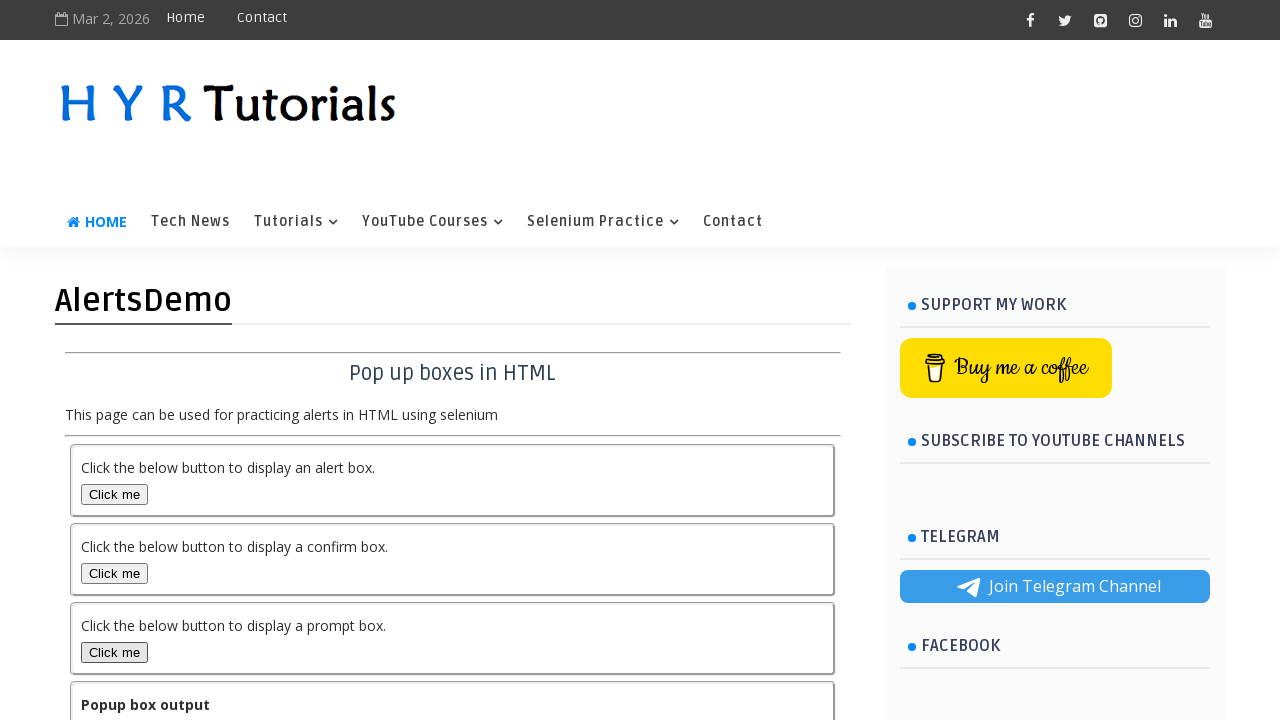

Verified output element is present
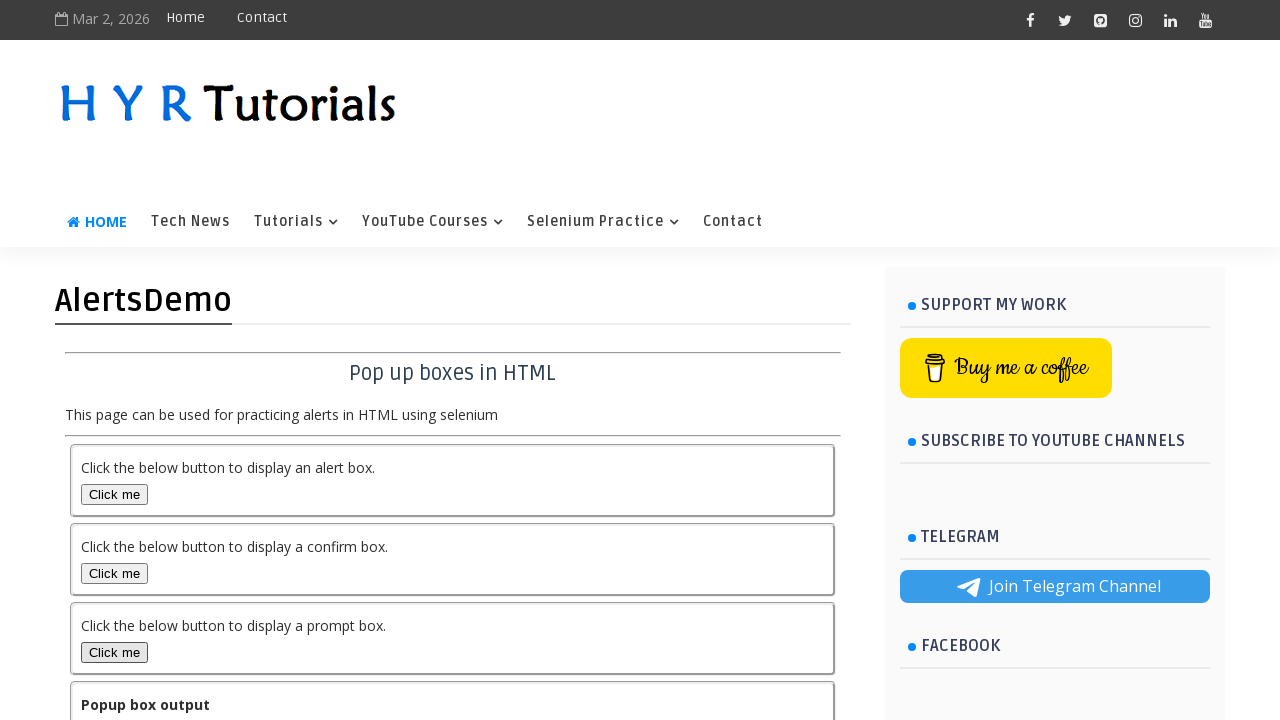

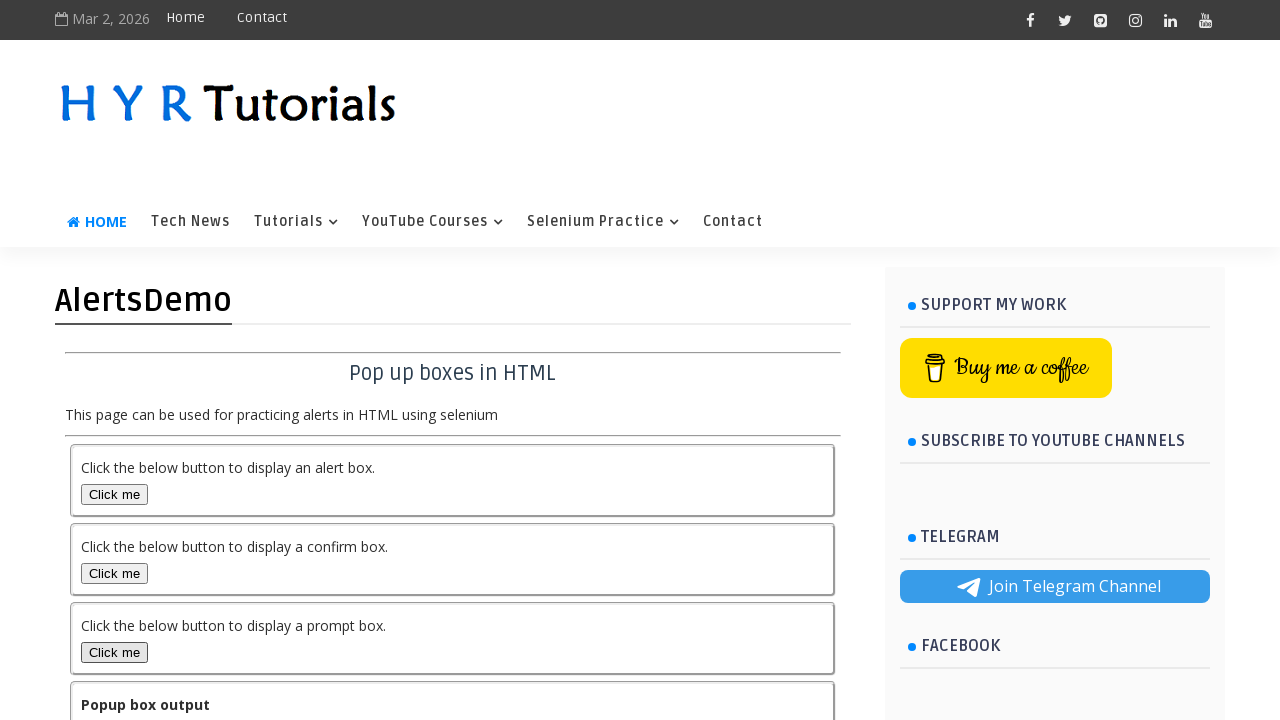